Navigates through a school district's events calendar by repeatedly scrolling down and clicking the "Next Events" pagination link until no more pages are available.

Starting URL: https://cfbisd.edu/eventscalendar/list/?tribe_paged=11&tribe_event_display=list

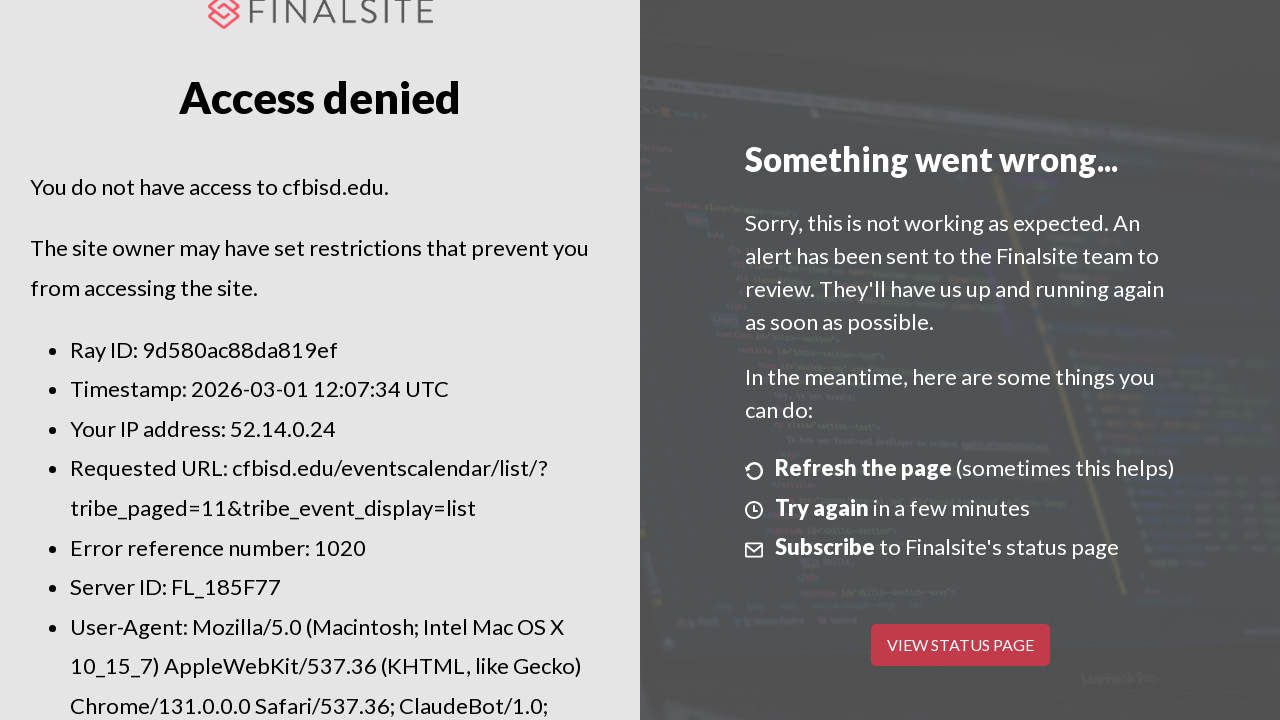

Printed page title for debugging
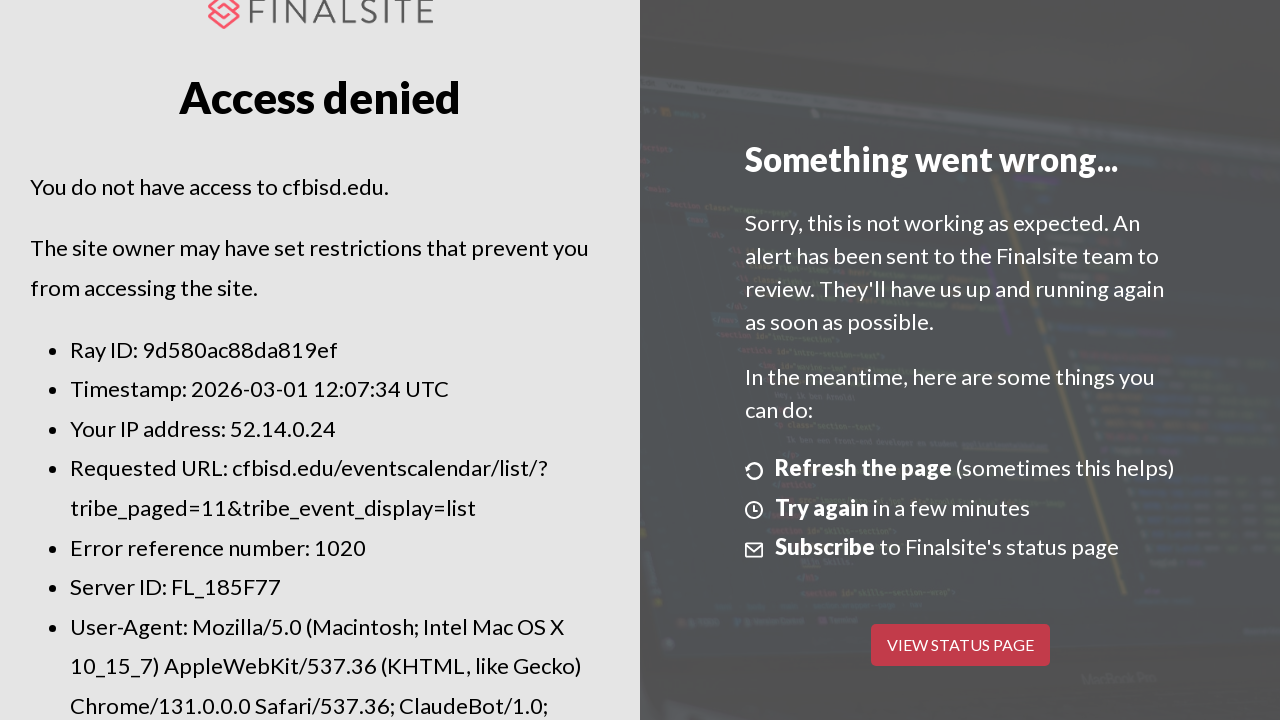

Scrolled down the page by 500 pixels
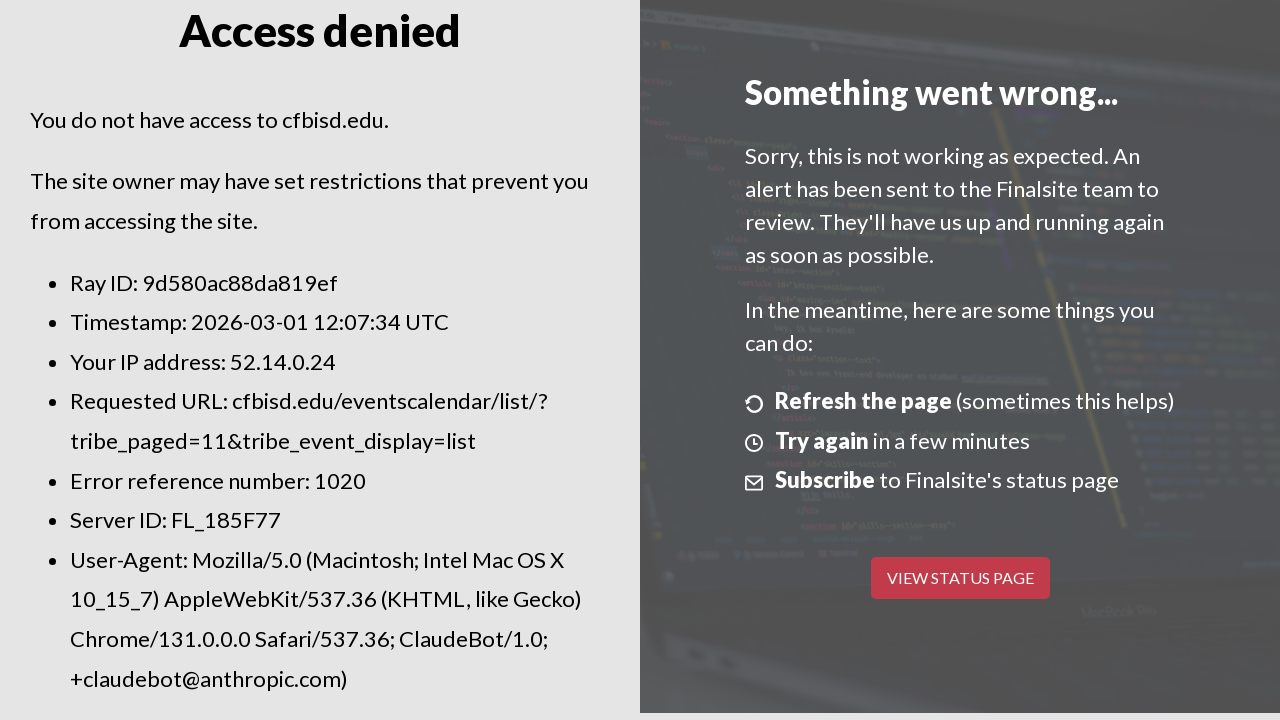

No more Next Events button found, pagination complete
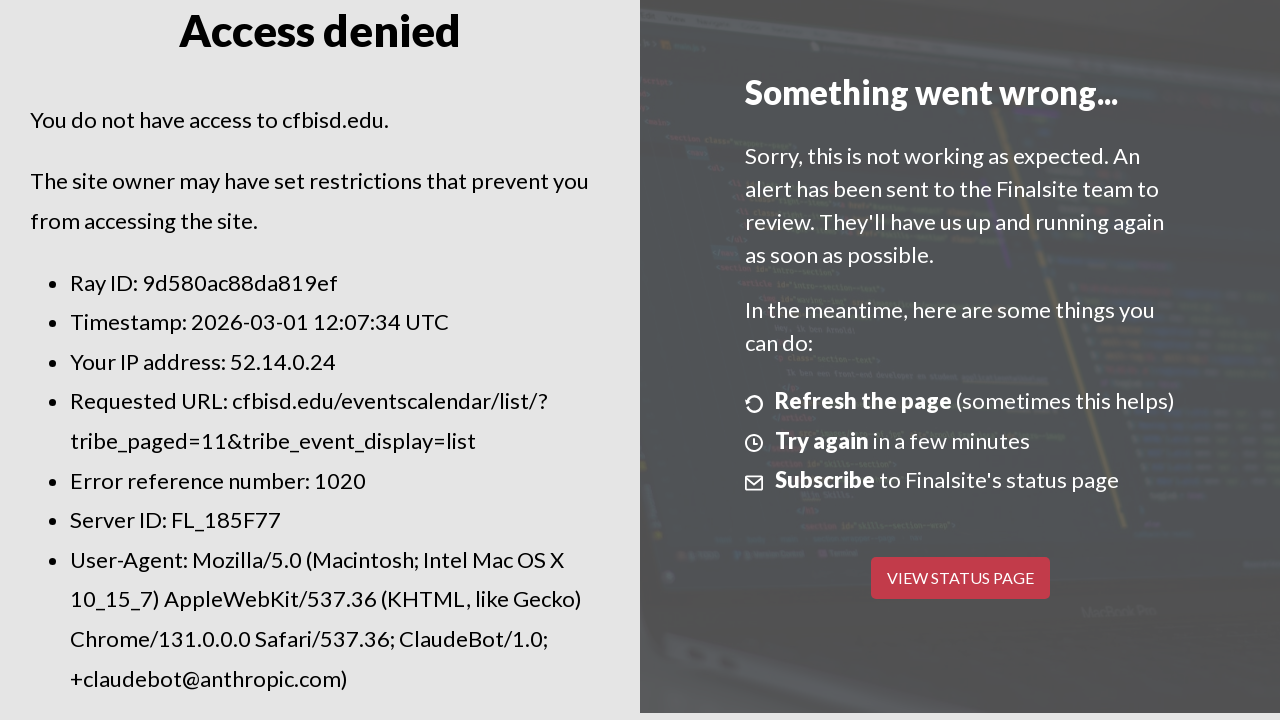

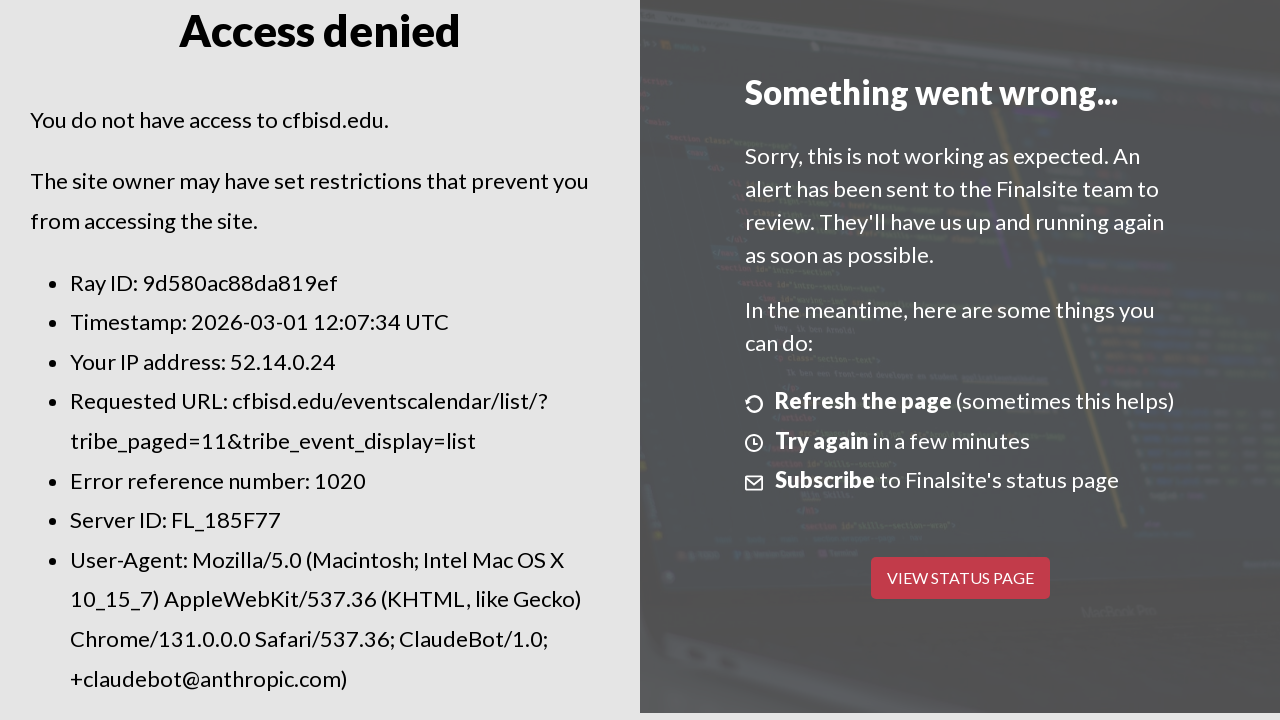